Tests iframe handling by switching to a frame and accessing elements within it

Starting URL: https://demoqa.com/frames

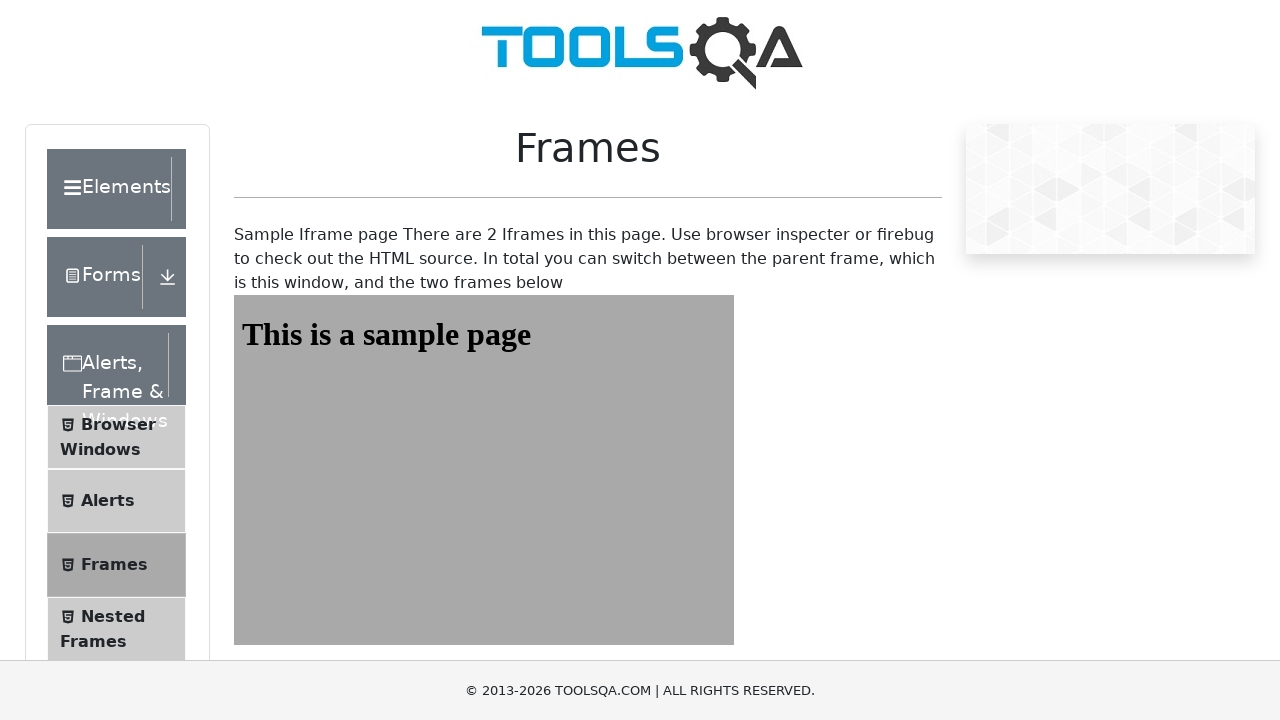

Navigated to Frames test page at https://demoqa.com/frames
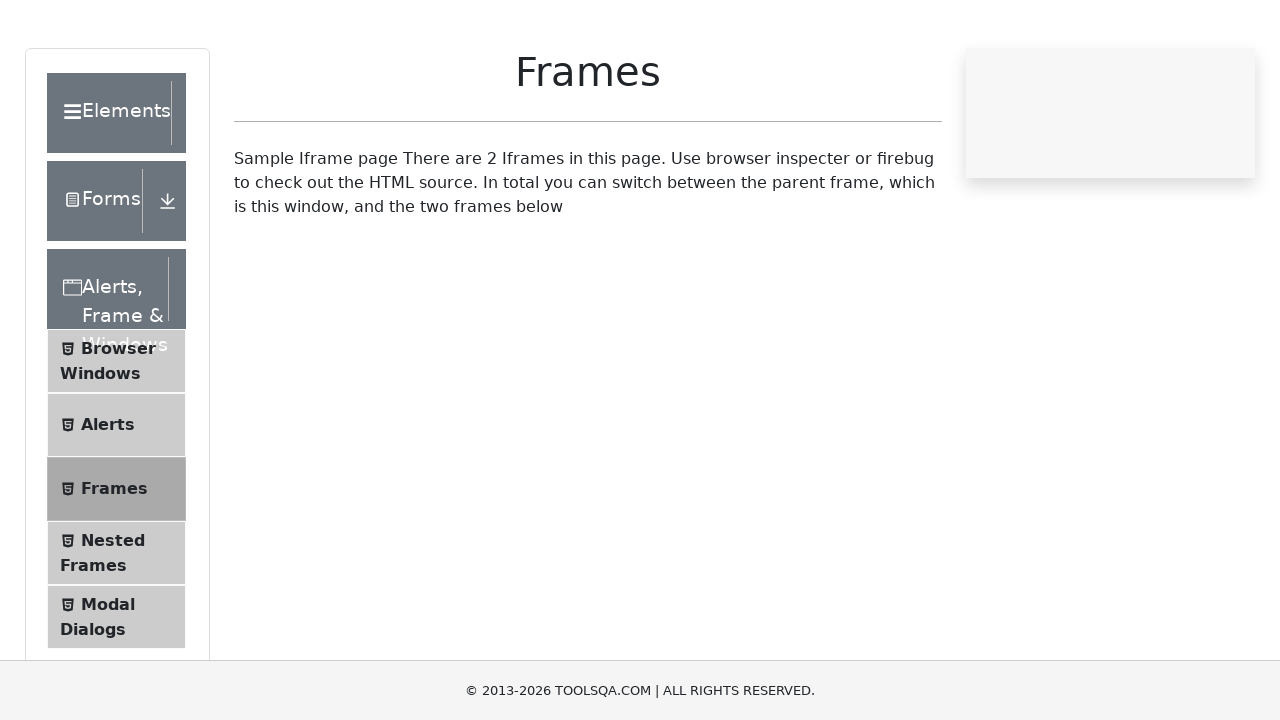

Located iframe with id 'frame1'
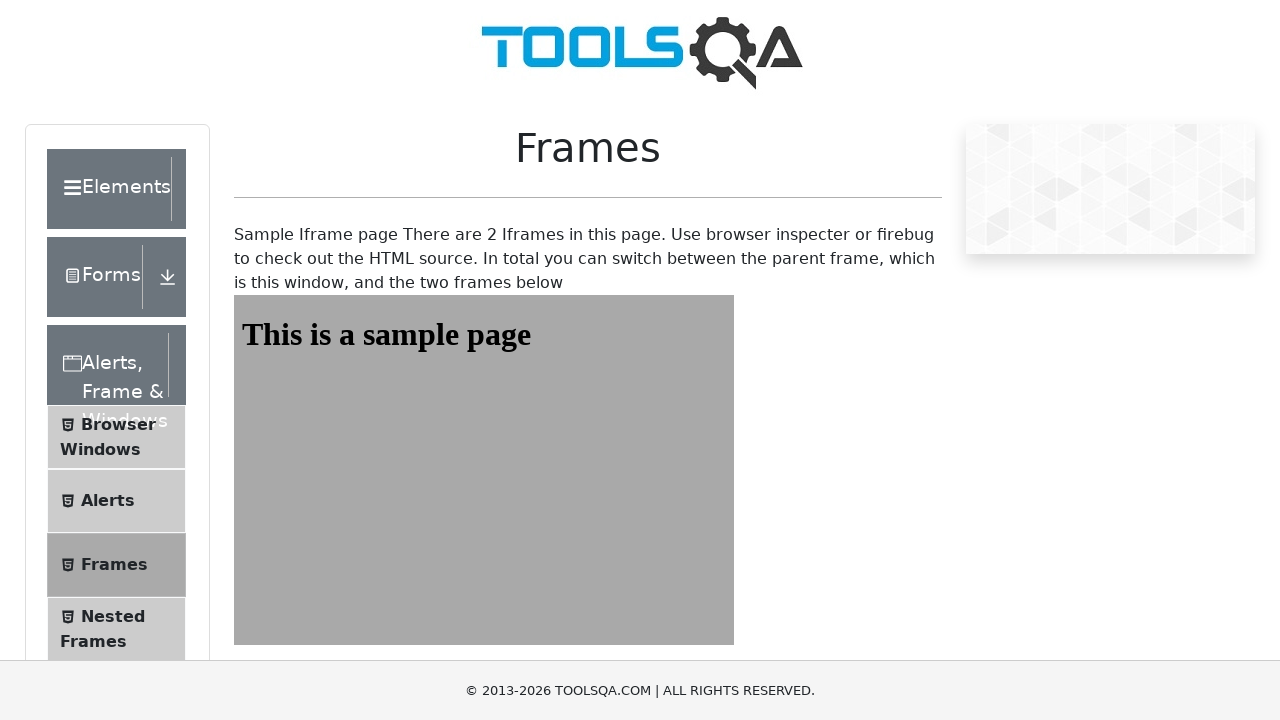

Waited for h1 heading 'This is a sample page' to appear in iframe
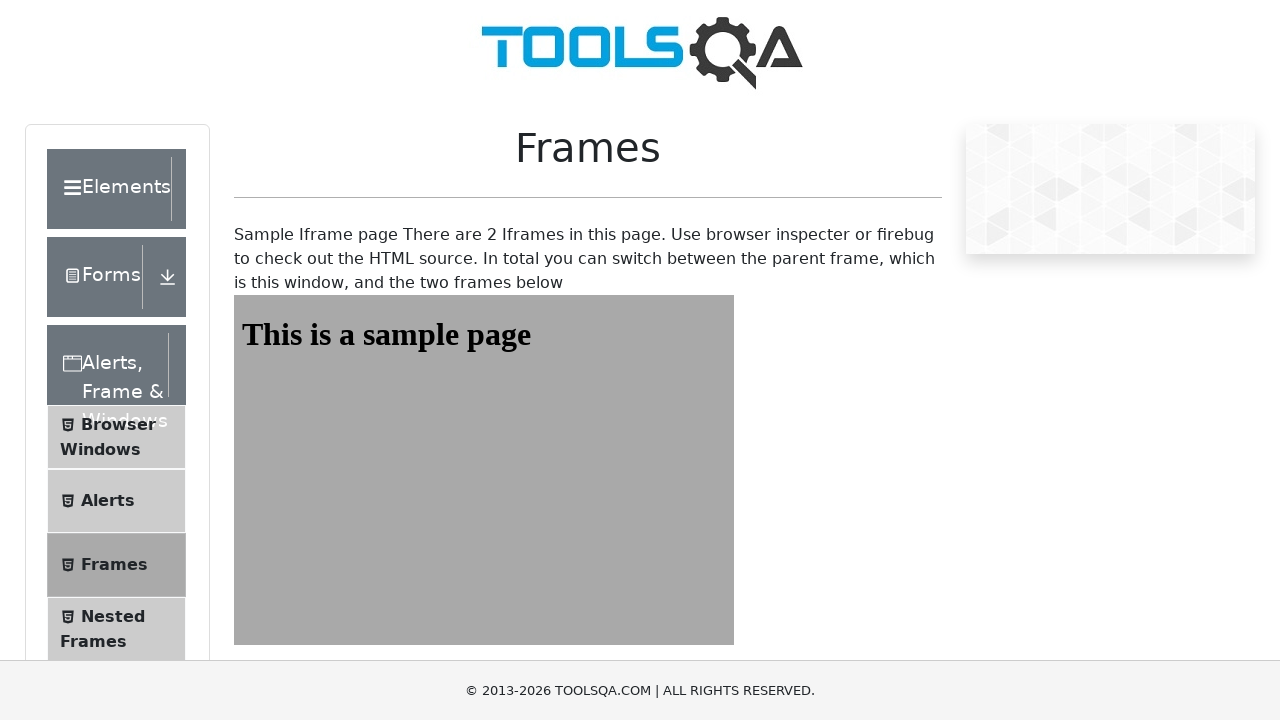

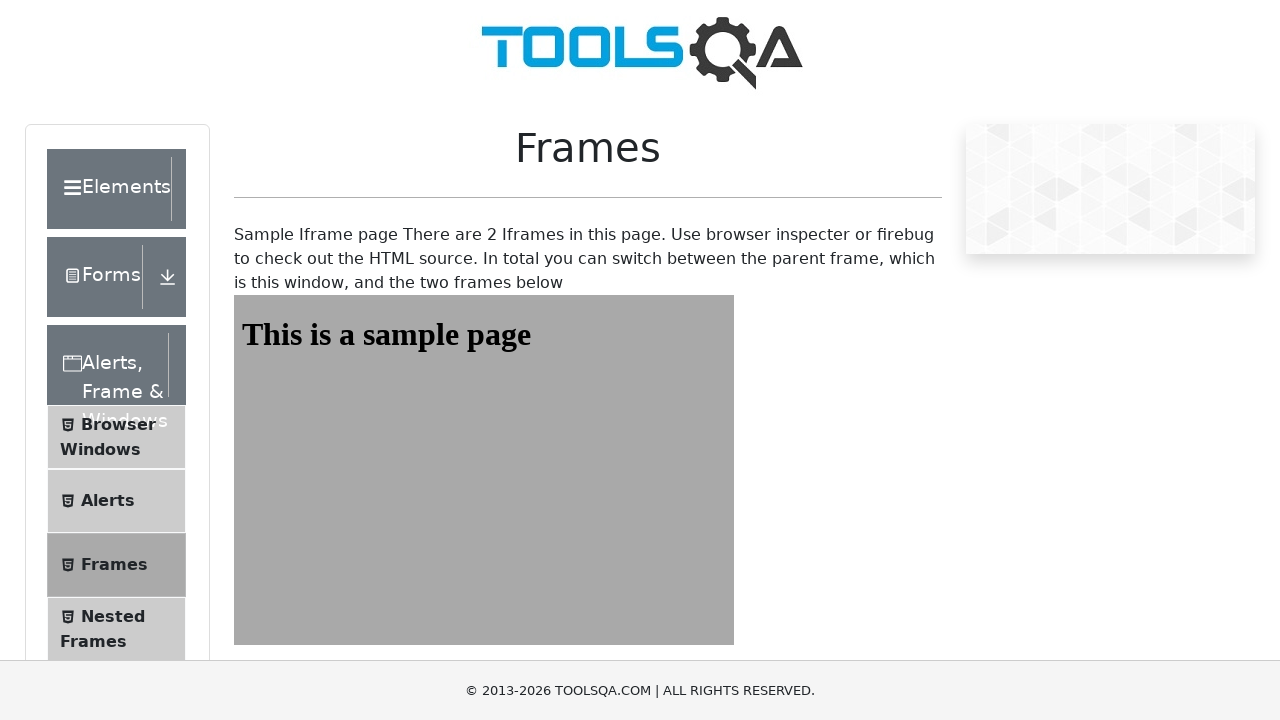